Tests checkbox and radio button interactions by selecting options and verifying the results

Starting URL: https://savkk.github.io/selenium-practice/

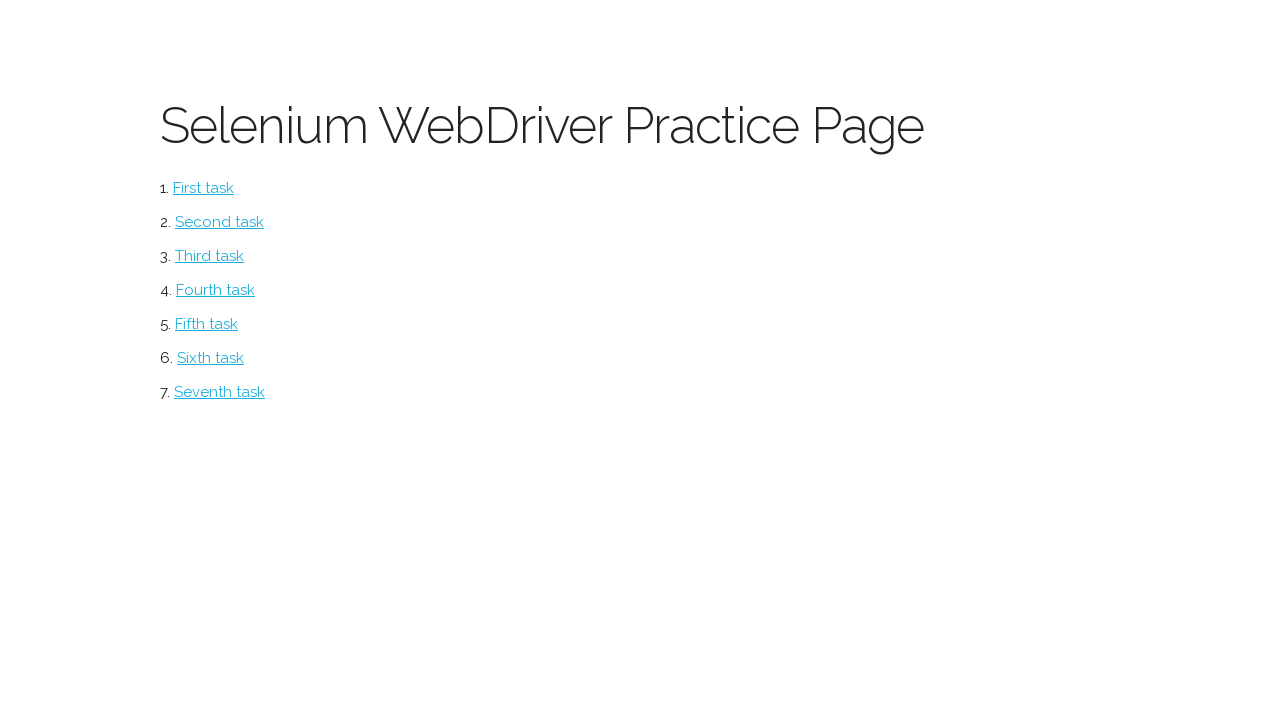

Clicked on the checkbox exercise link at (220, 222) on xpath=//*[@id="checkbox"]
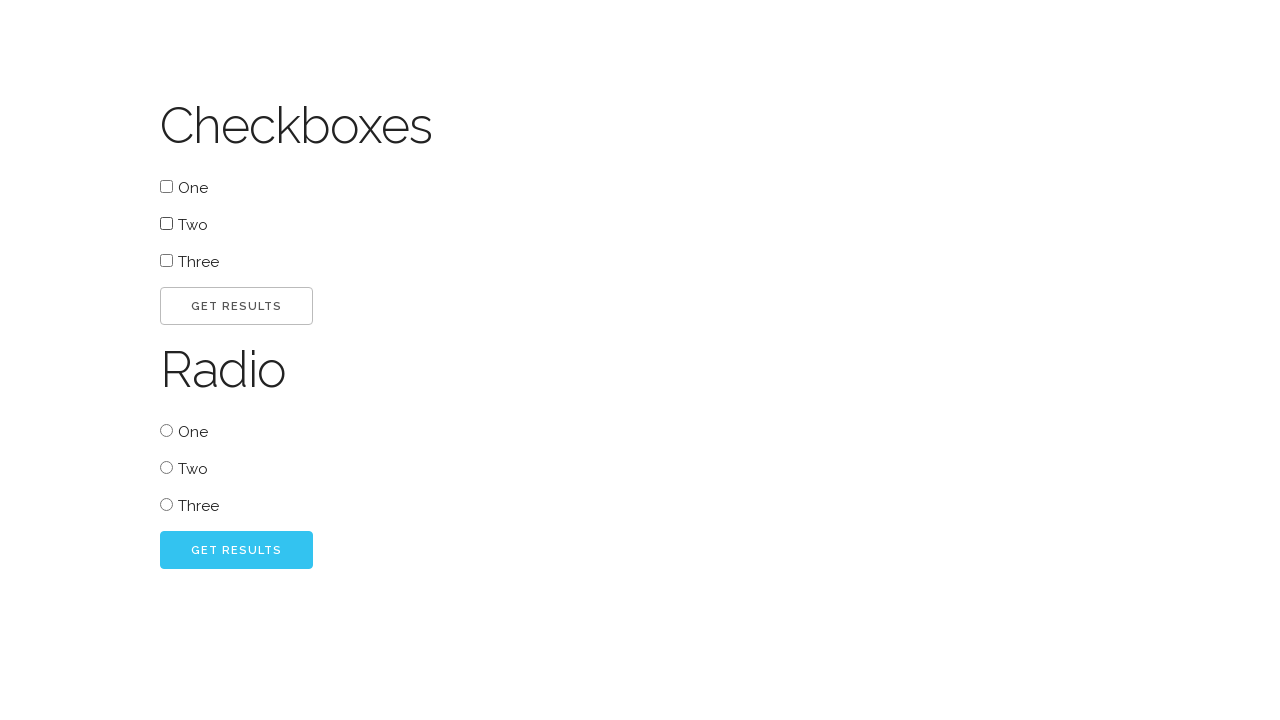

Selected checkbox two at (166, 224) on xpath=//*[@id="two"]
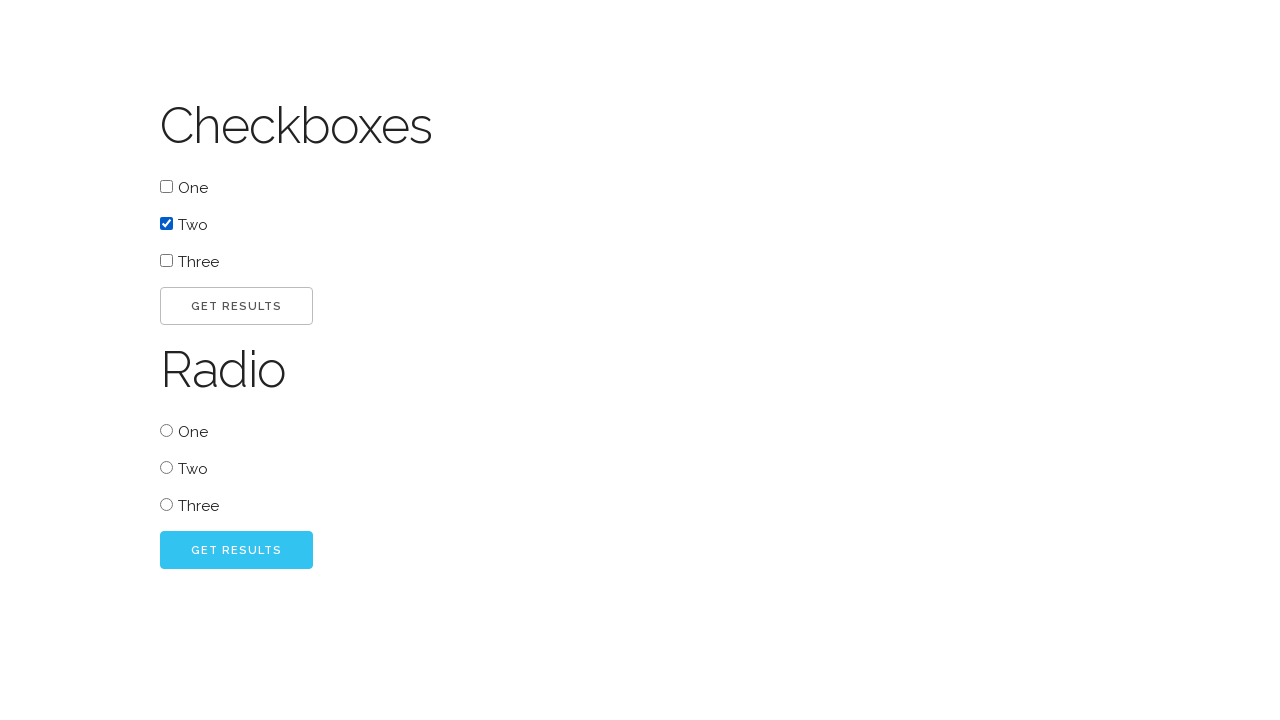

Clicked go button to verify checkbox selection at (236, 306) on xpath=//*[@id="go"]
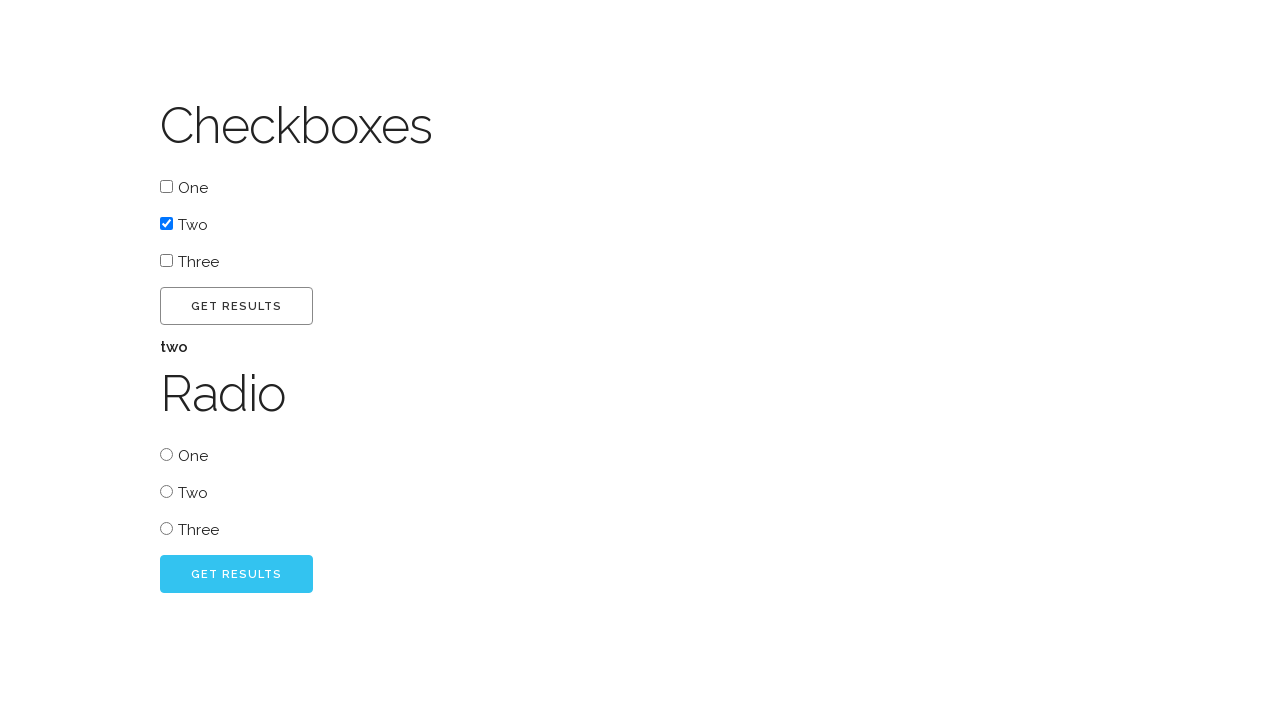

Checkbox result appeared
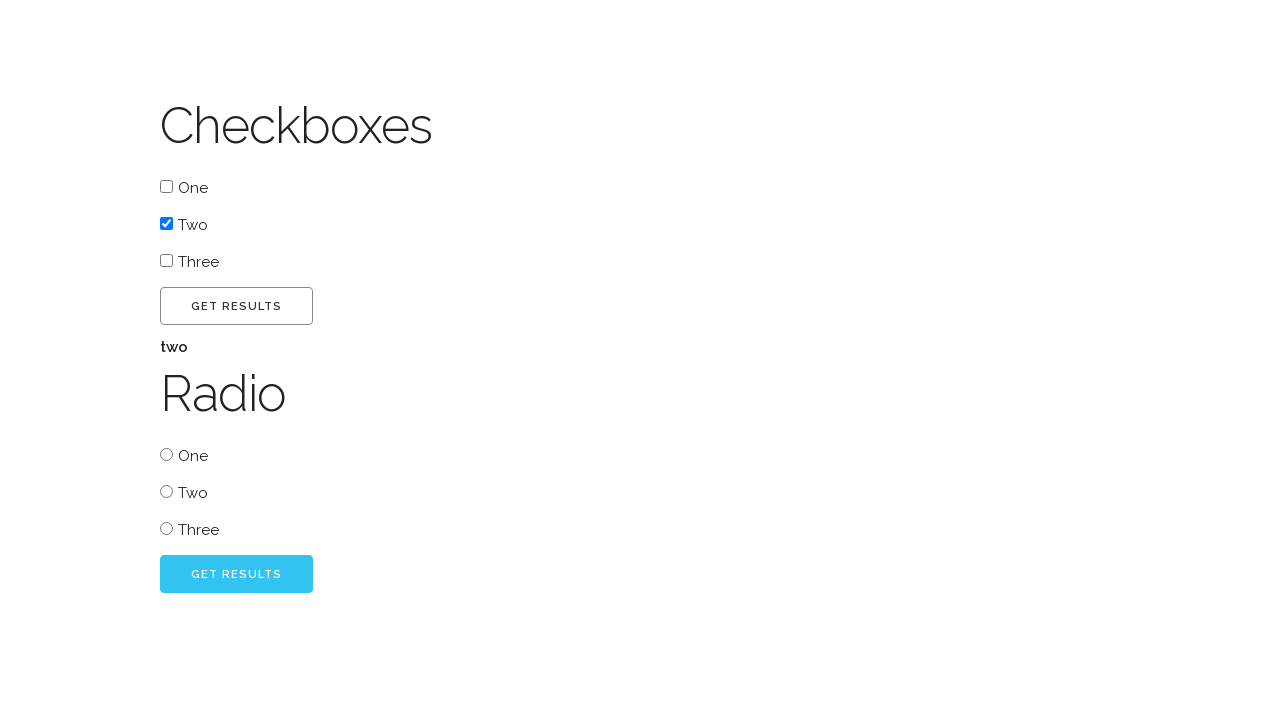

Selected radio button option 5 at (193, 456) on xpath=//*[@id="content"]/label[5]/span
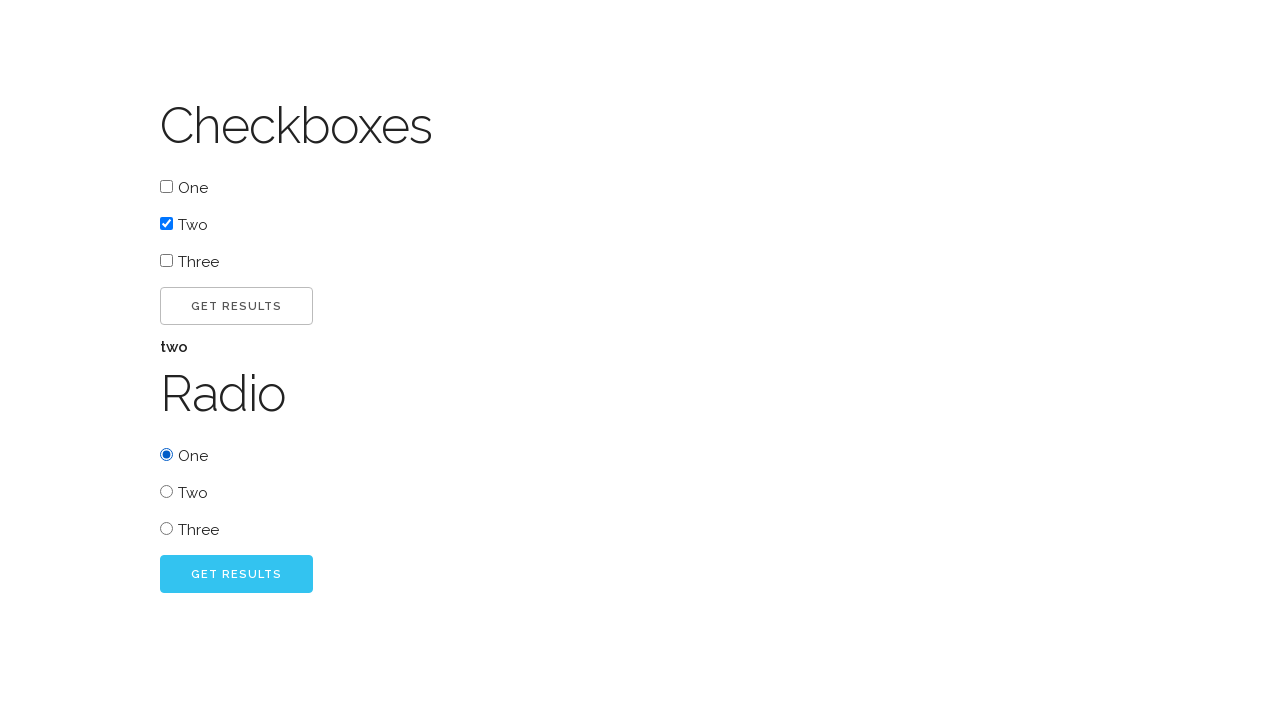

Clicked go button to verify radio button selection at (236, 574) on xpath=//*[@id="radio_go"]
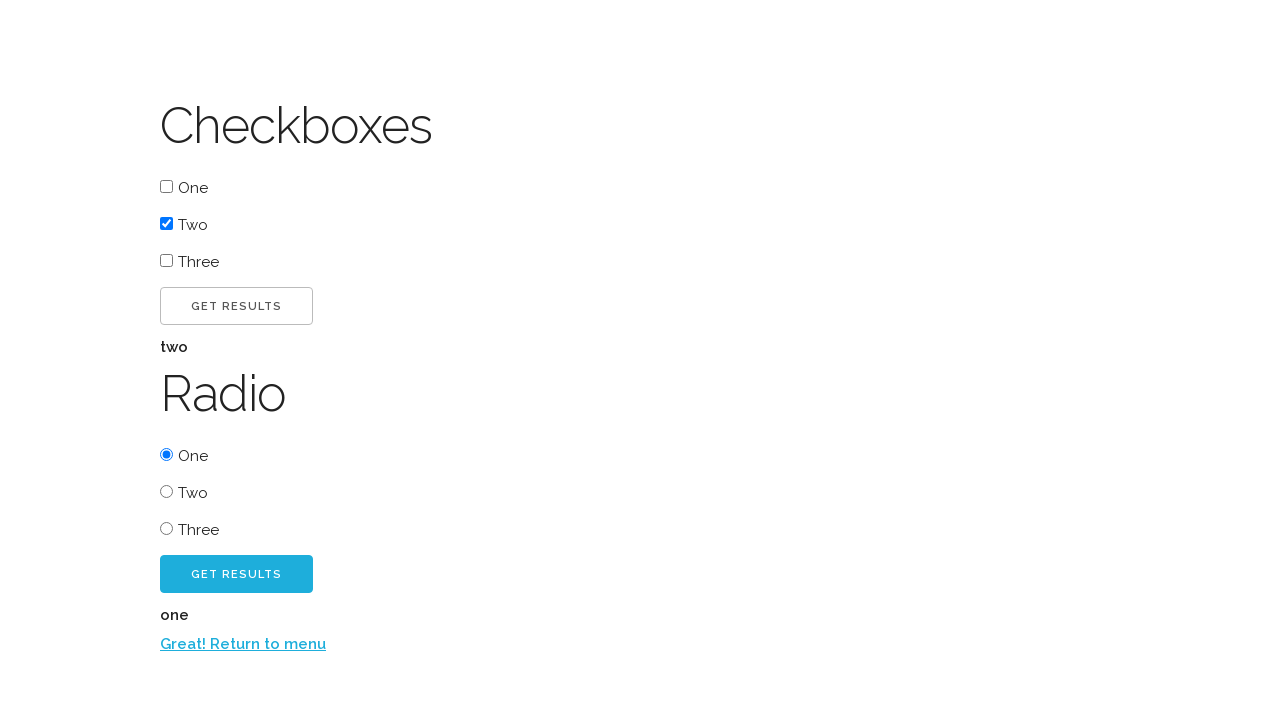

Radio button result appeared
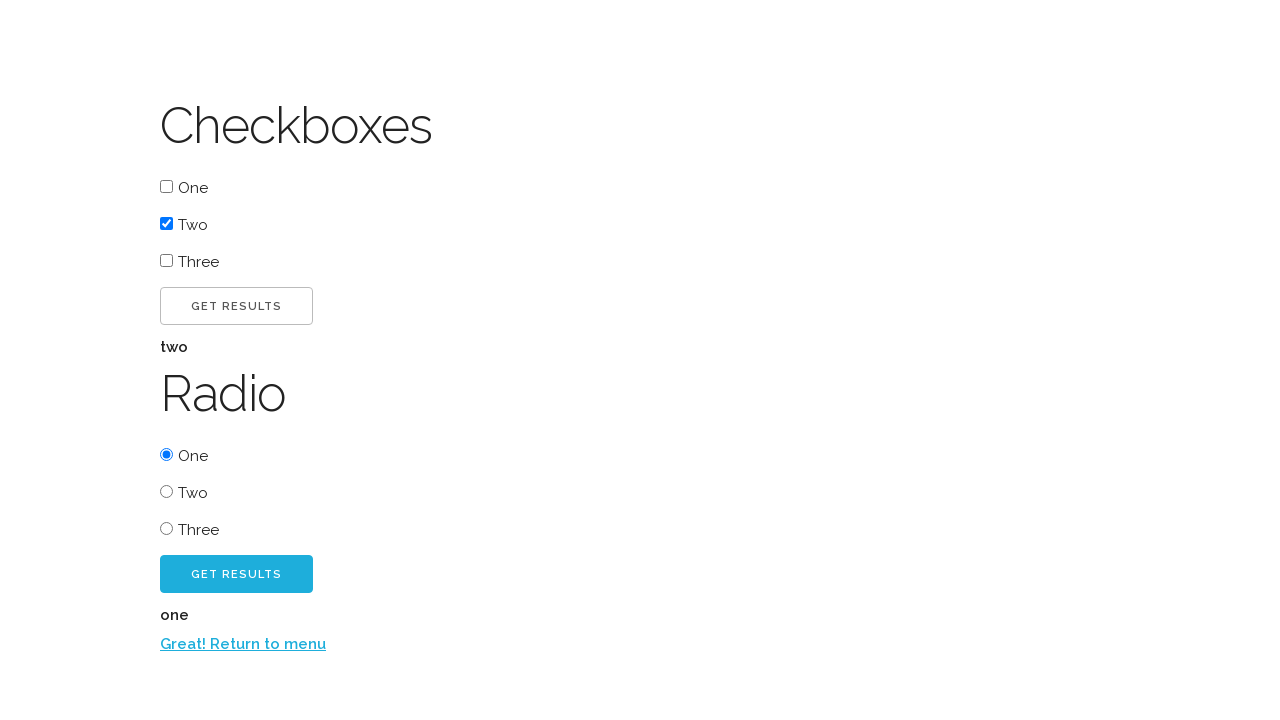

Clicked return link to go back at (243, 644) on xpath=//*[@id="back"]/a
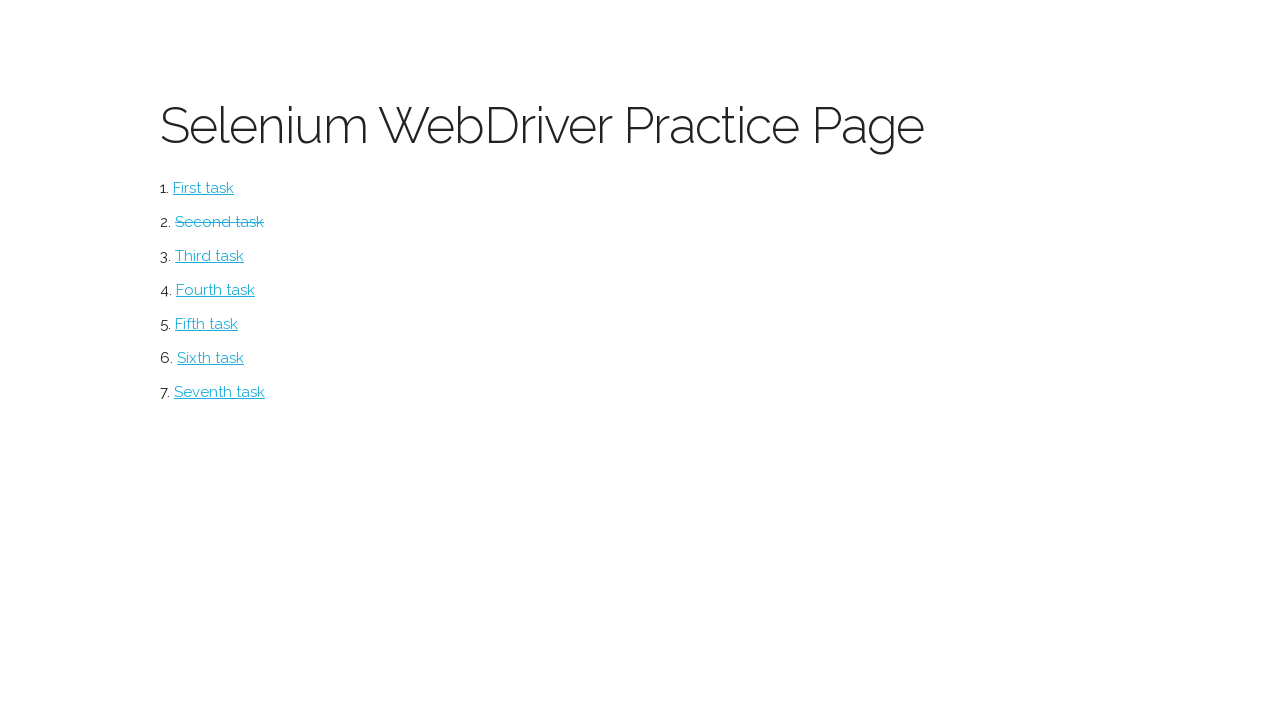

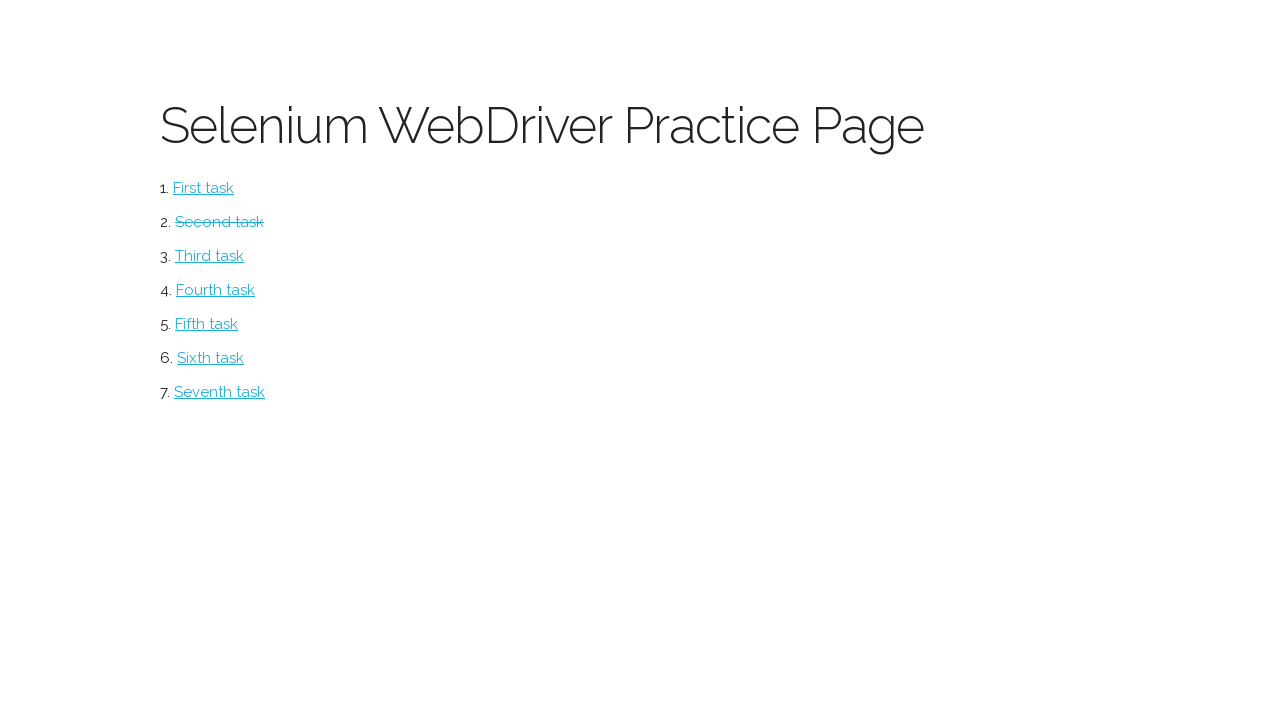